Navigates to BigBasket grocery website homepage and clicks a link element. The test appears to be an incomplete search functionality test with commented-out search code.

Starting URL: https://www.bigbasket.com/

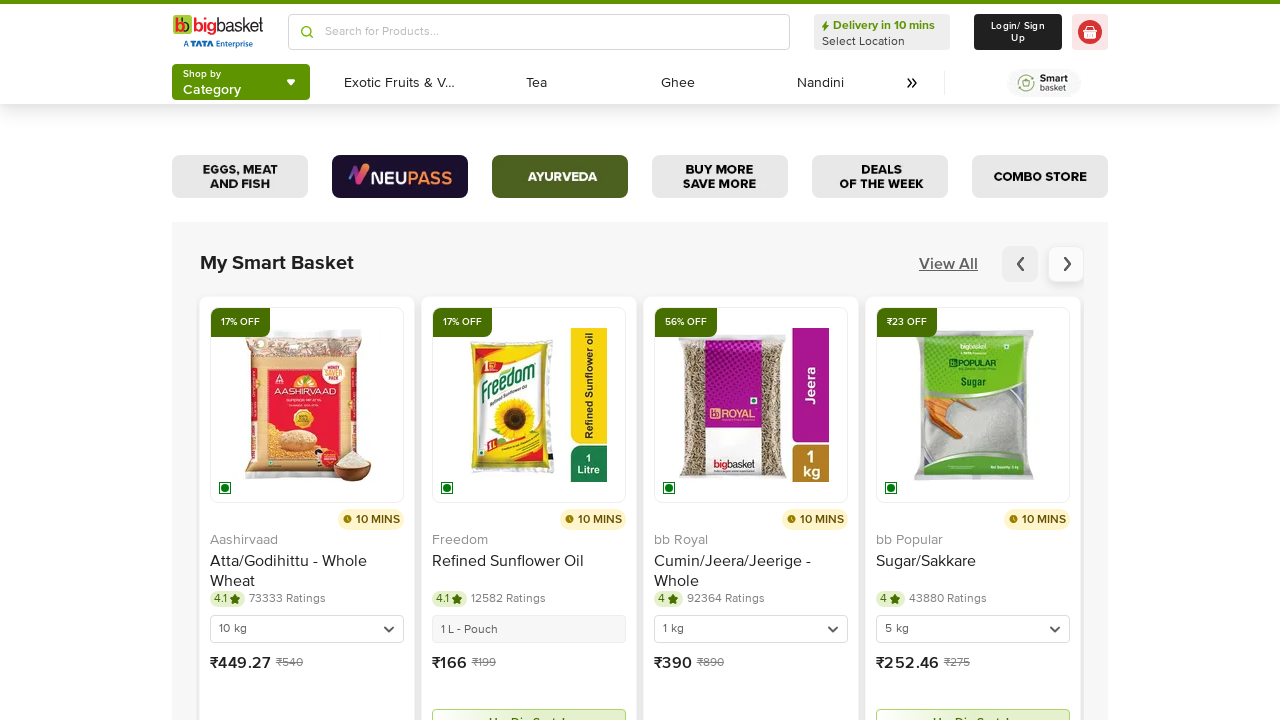

Clicked link element with text 'button' on BigBasket homepage at (640, 360) on text=button
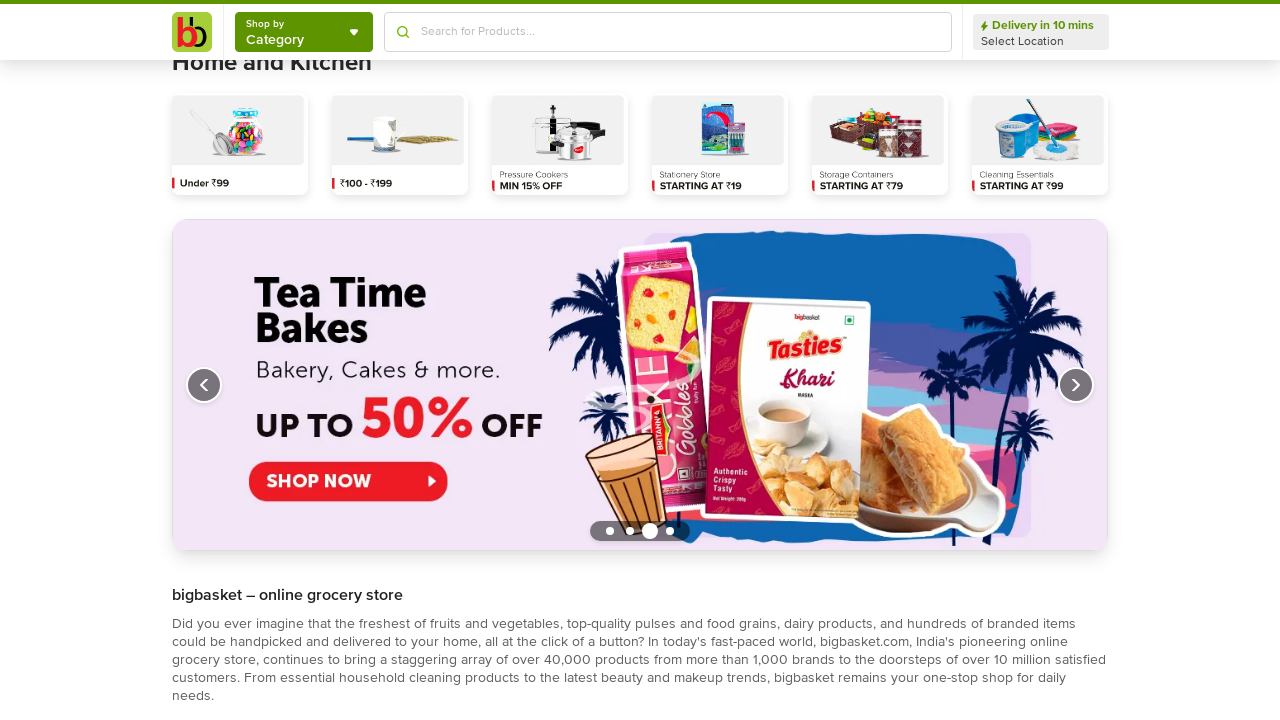

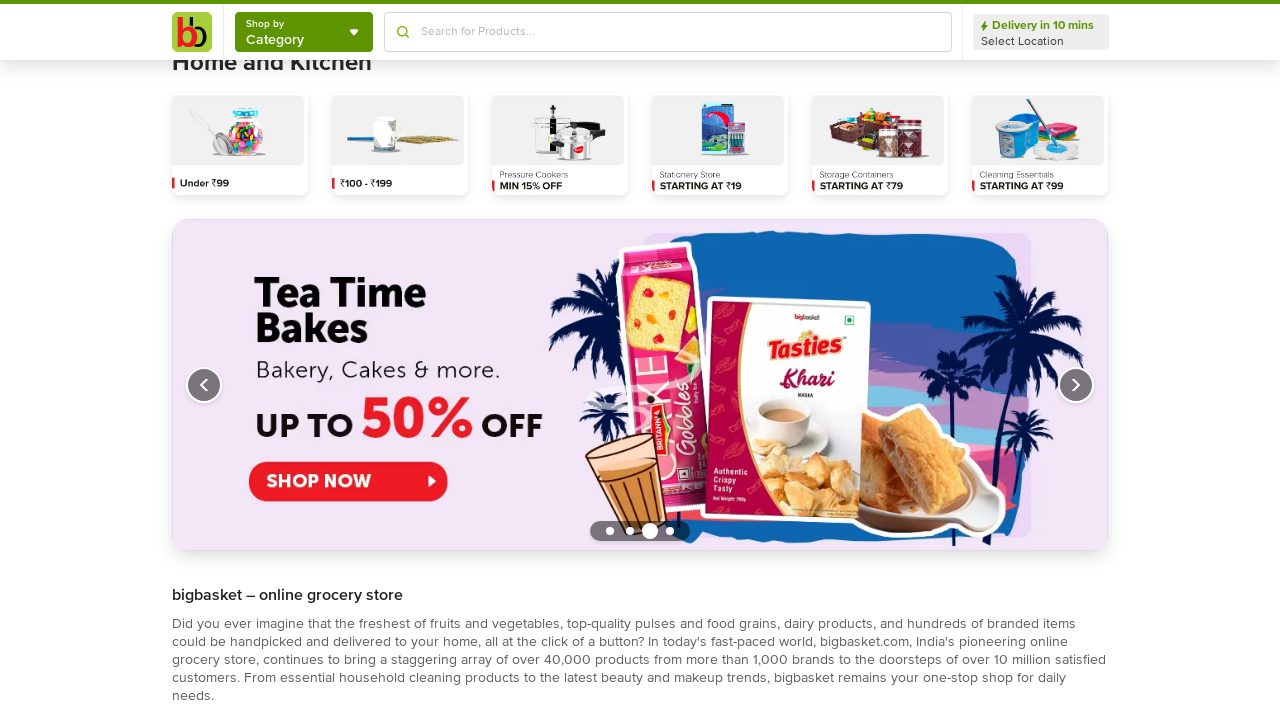